Tests iframe handling by switching to an iframe, locating elements within it, switching back to the main content, and then switching to the iframe again using index to verify navigation between frames works correctly.

Starting URL: https://rahulshettyacademy.com/AutomationPractice/

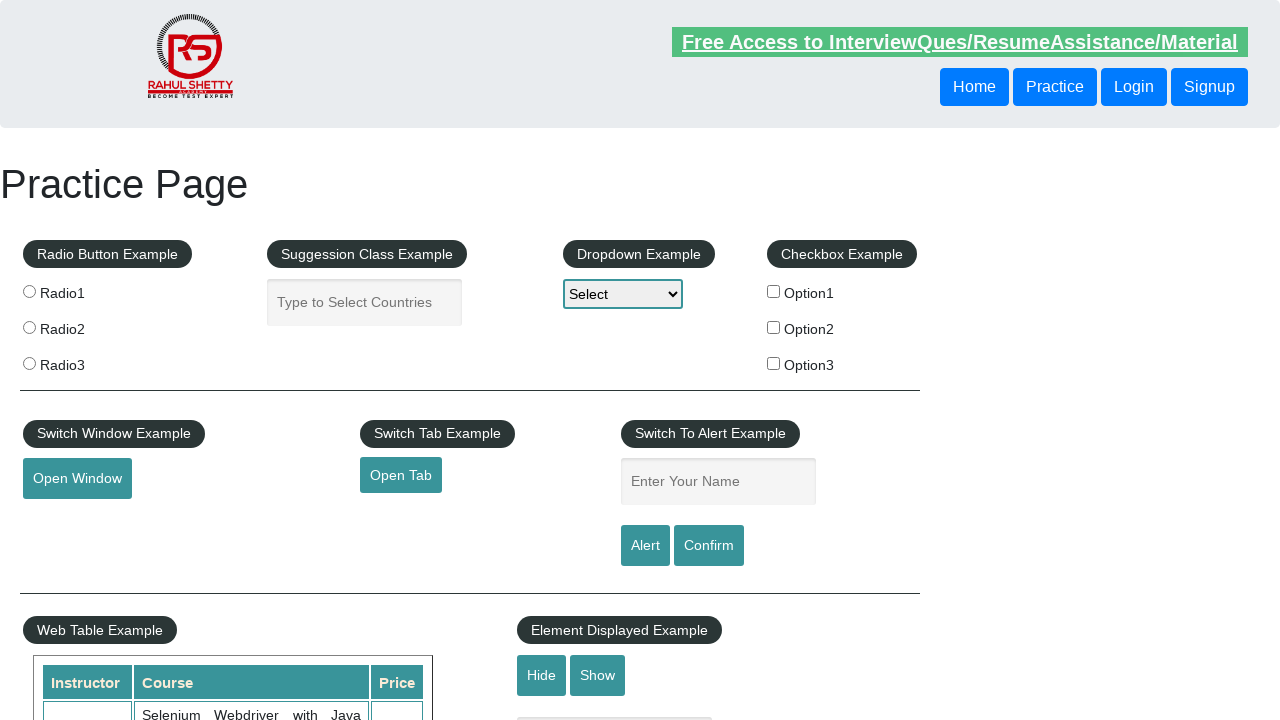

Scrolled down by 1200 pixels to locate iframe
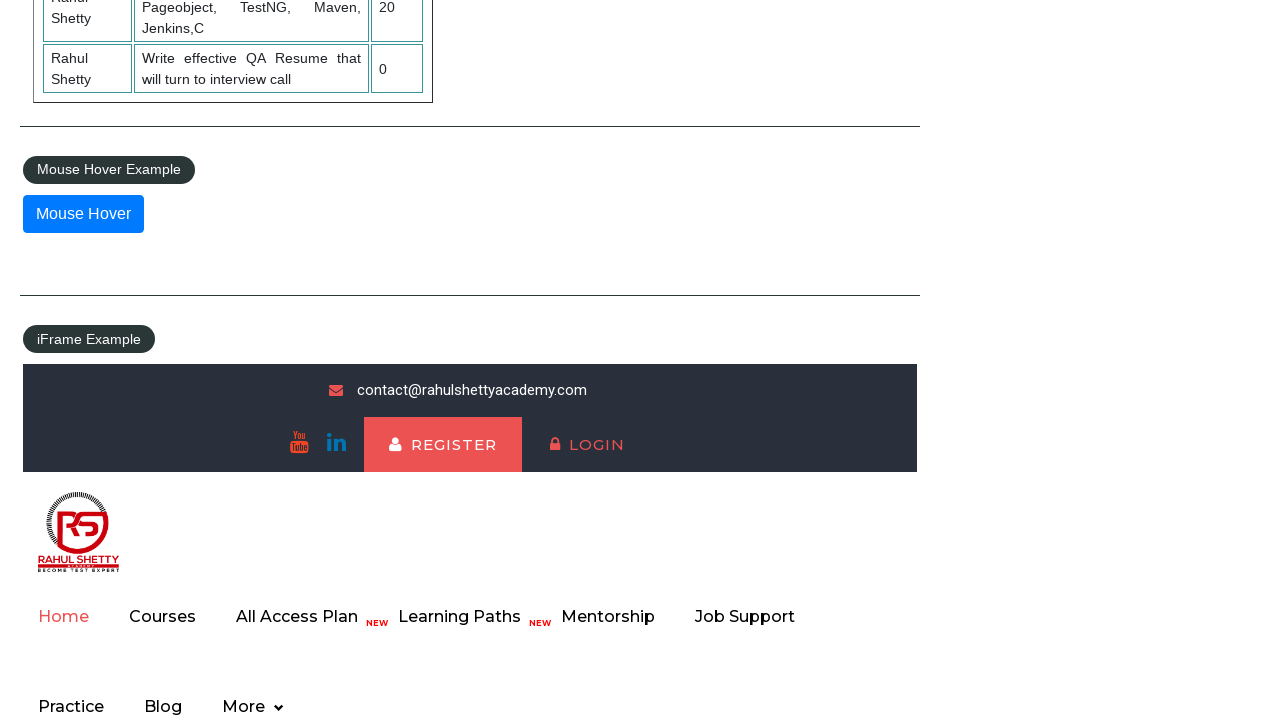

Waited for iframe with id 'courses-iframe' to be visible
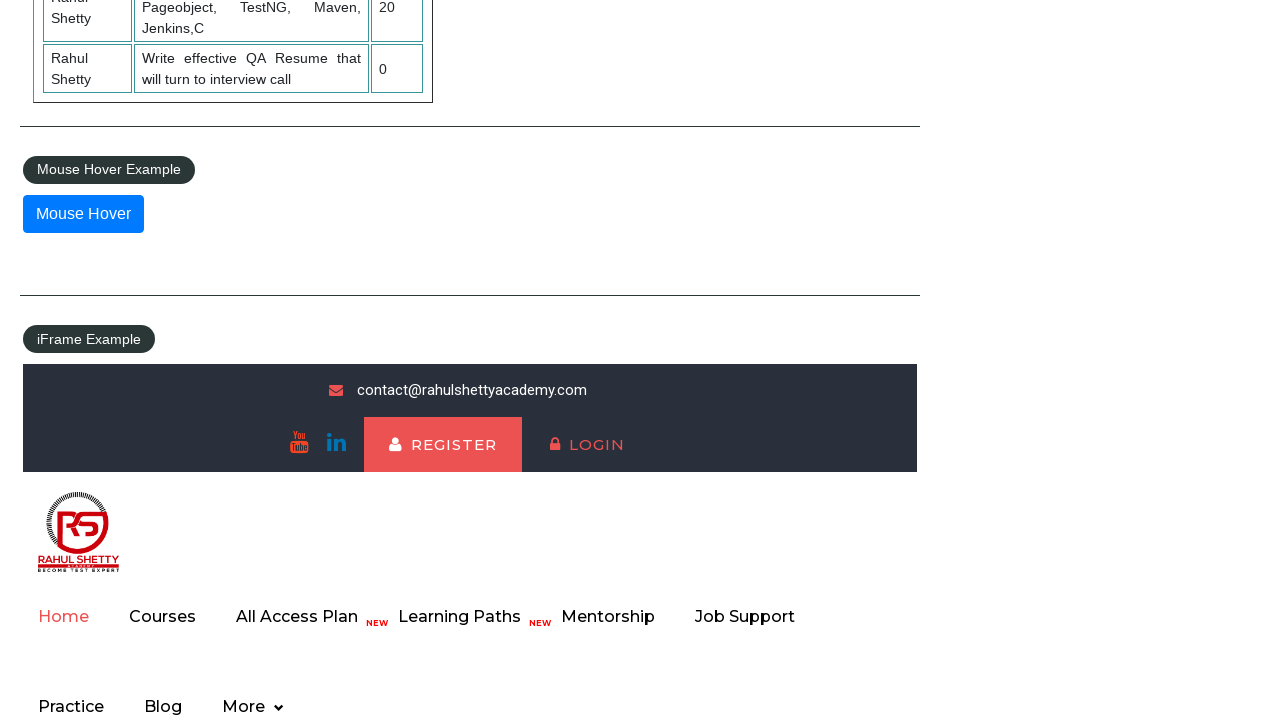

Switched to courses iframe using frame locator
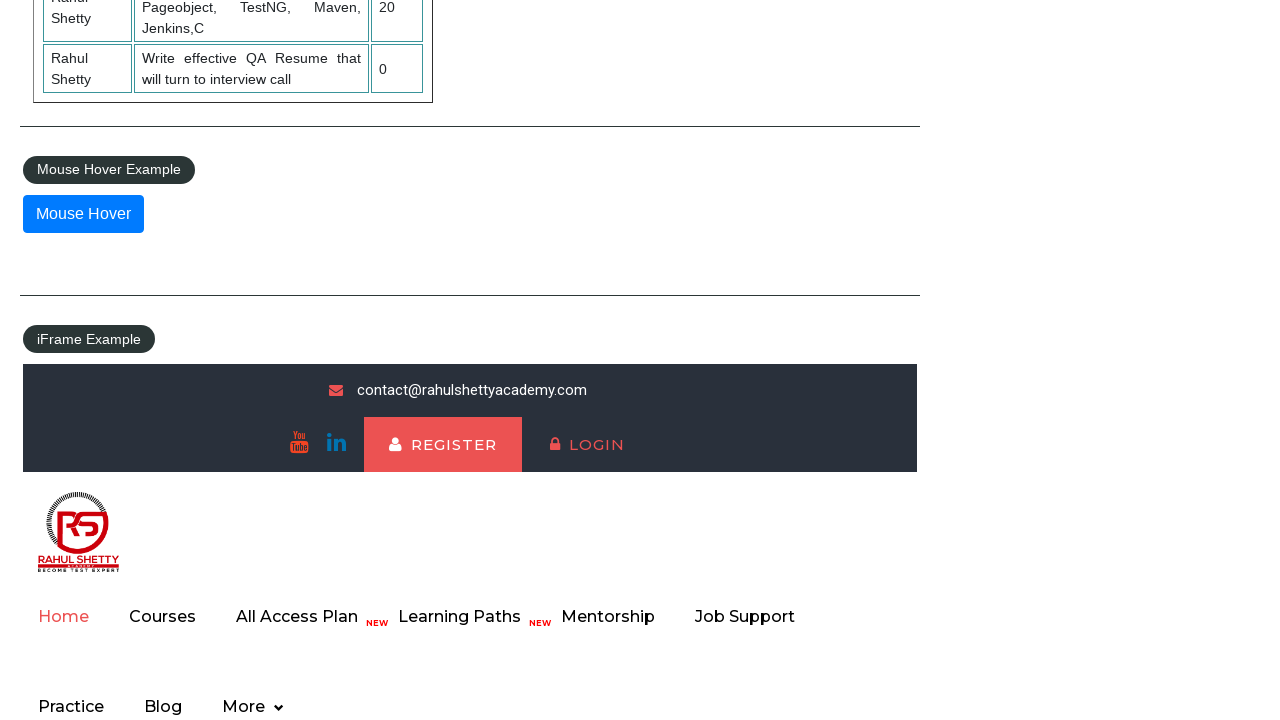

Located email element within iframe
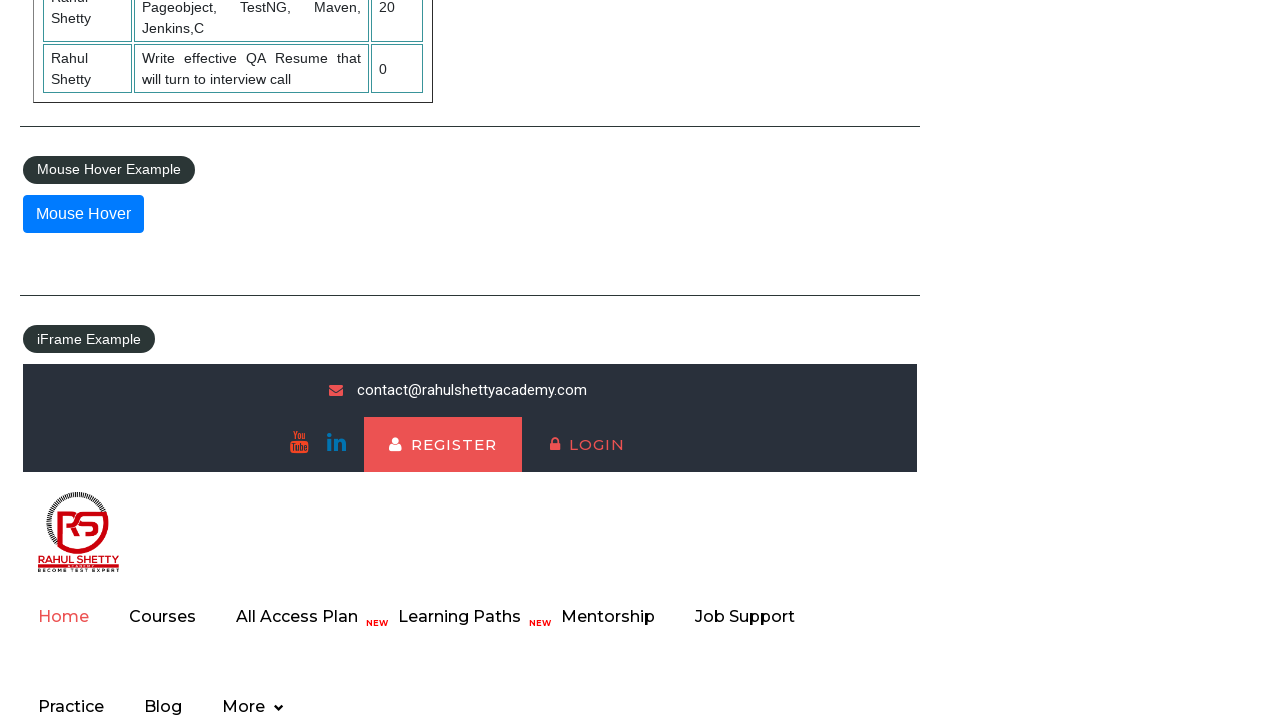

Email element in iframe is ready
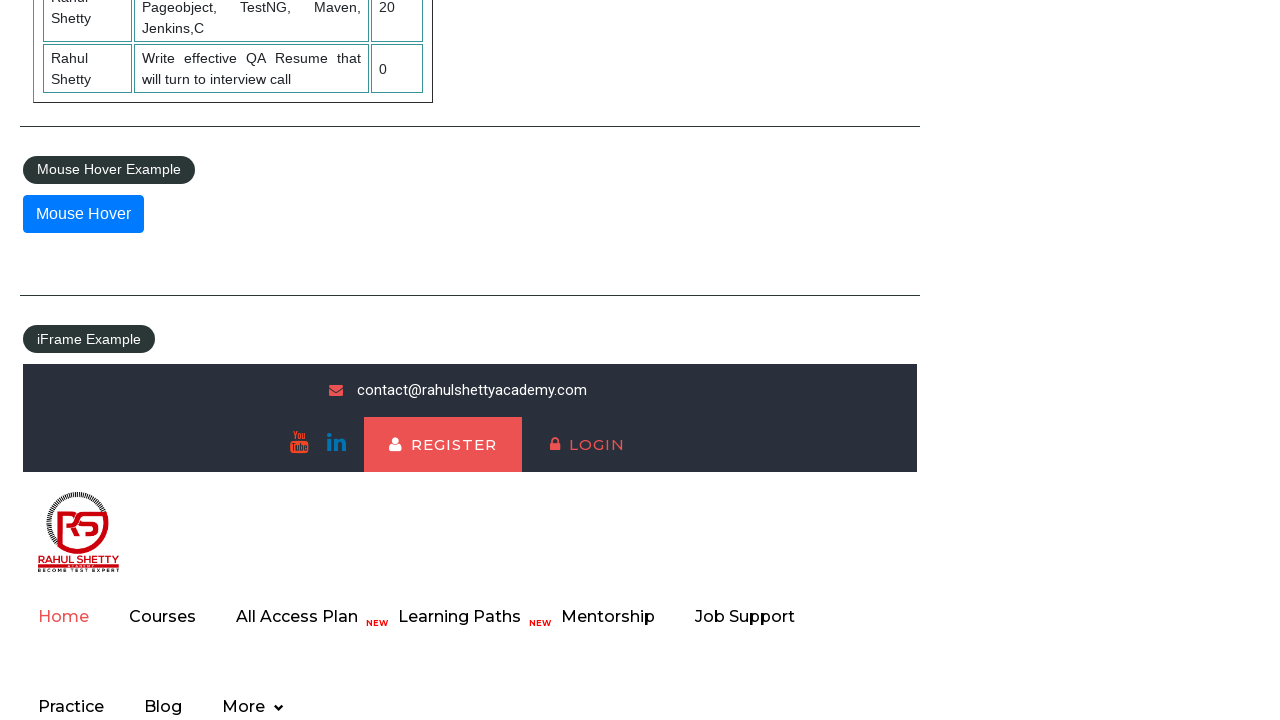

Located iFrame Example legend text in main content
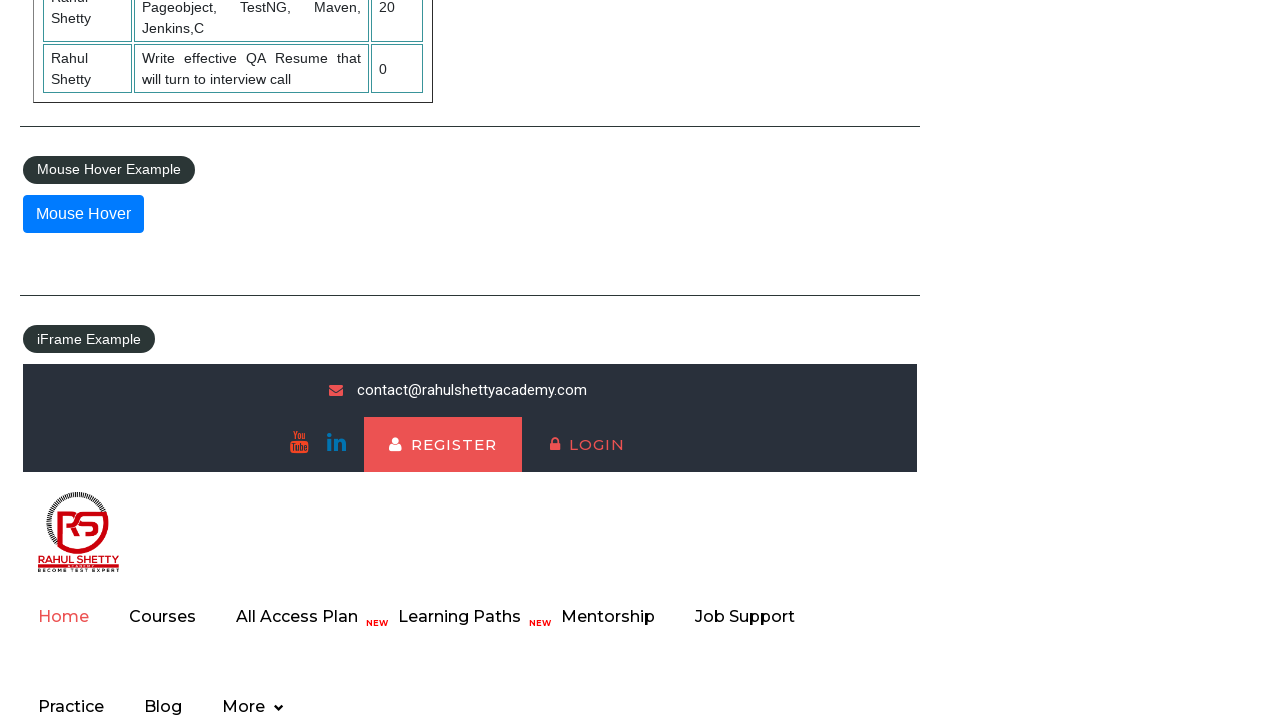

iFrame Example legend text is ready
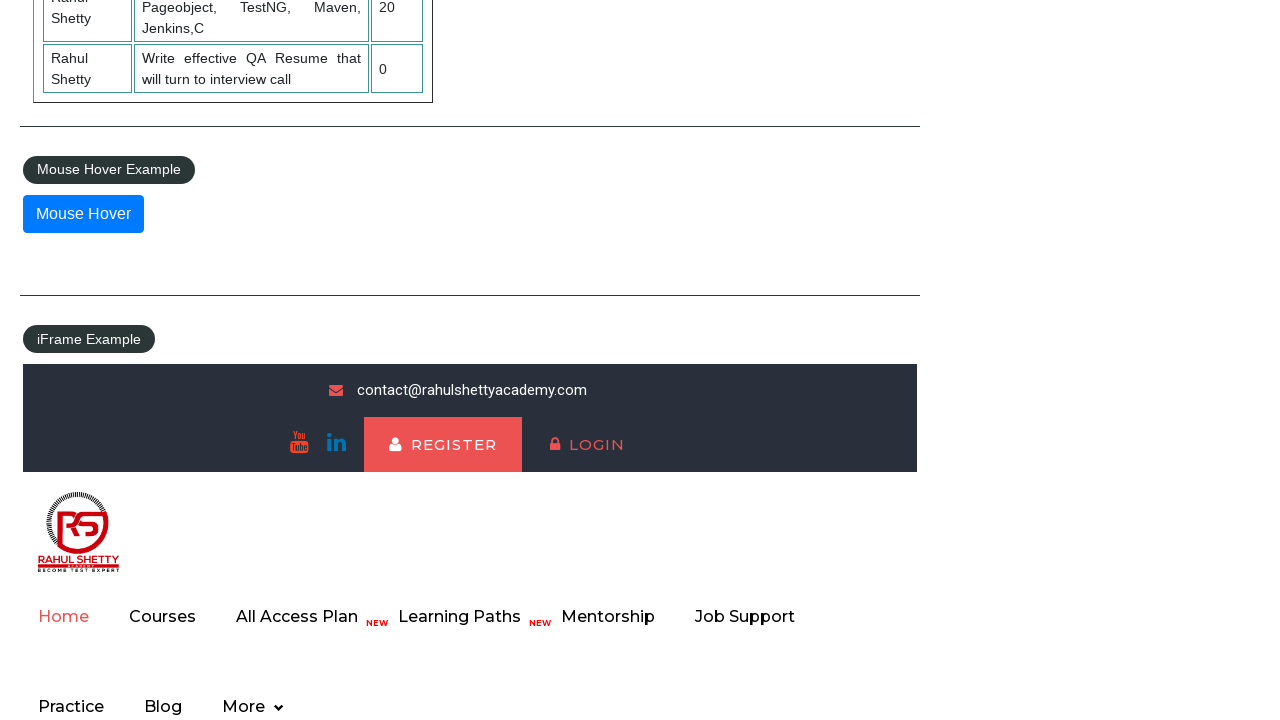

Located Login link within iframe
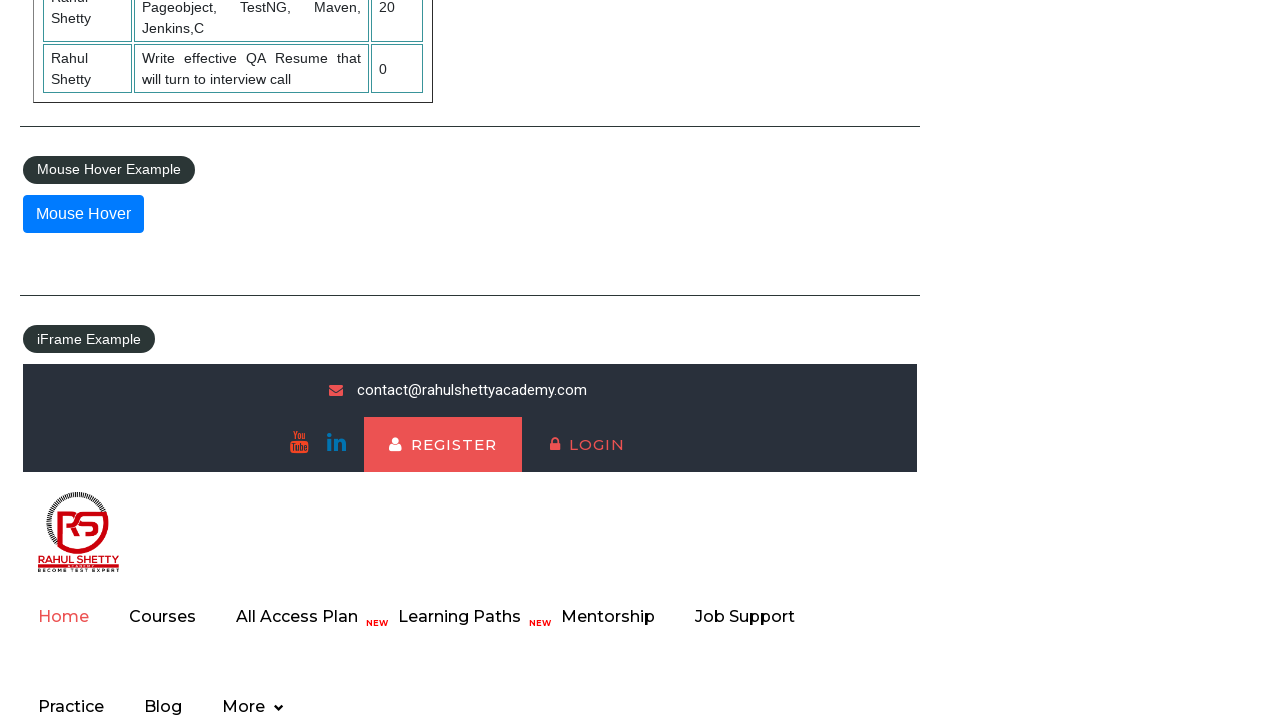

Login link in iframe is ready
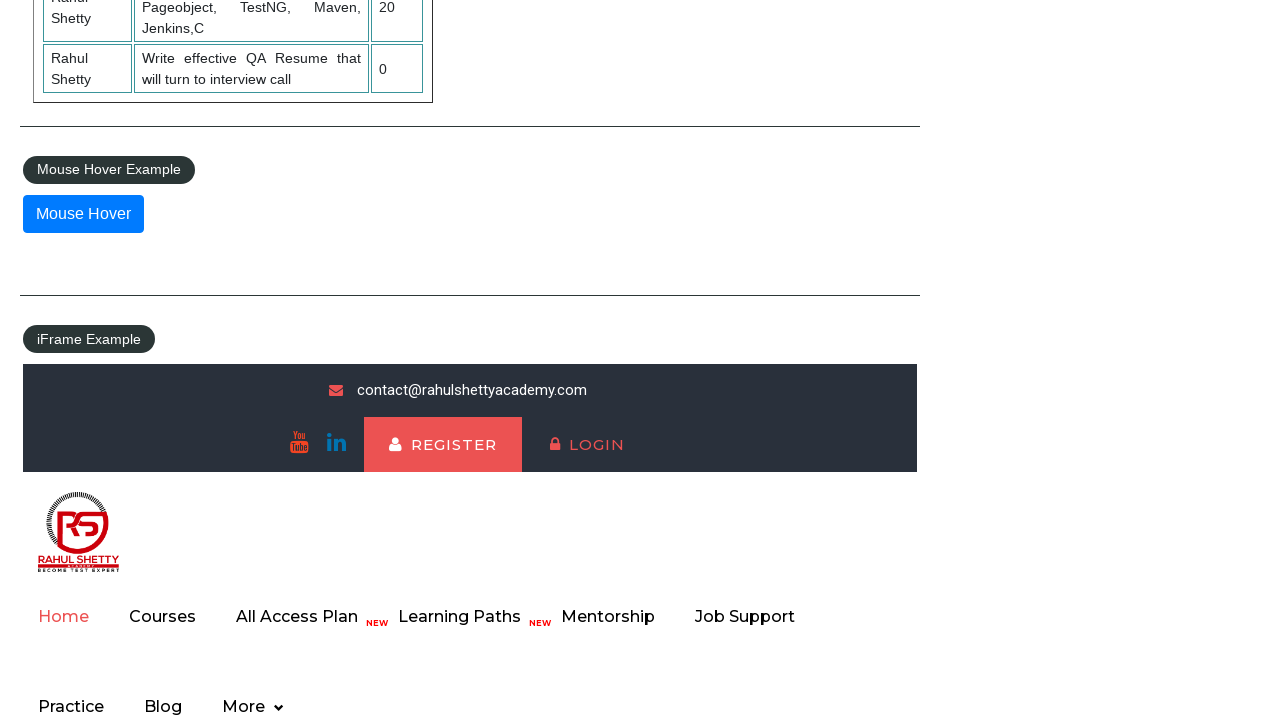

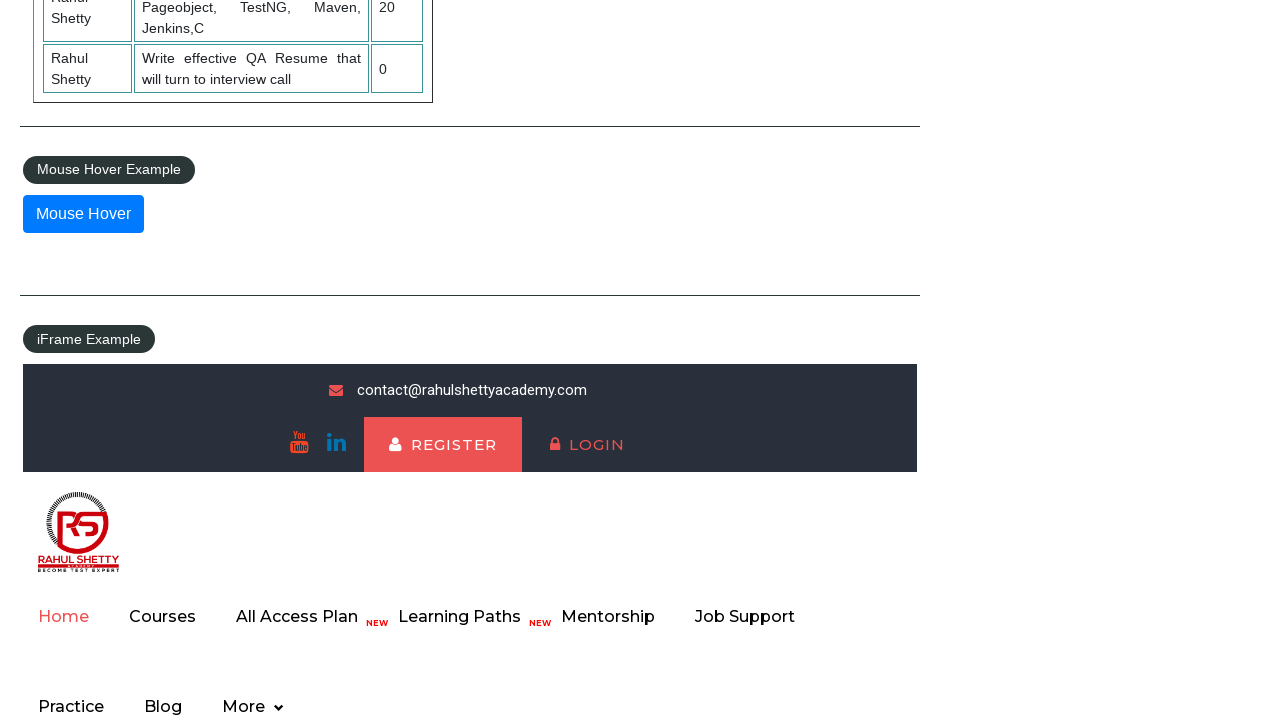